Tests clicking a link to navigate to a second page

Starting URL: http://www.example.com/

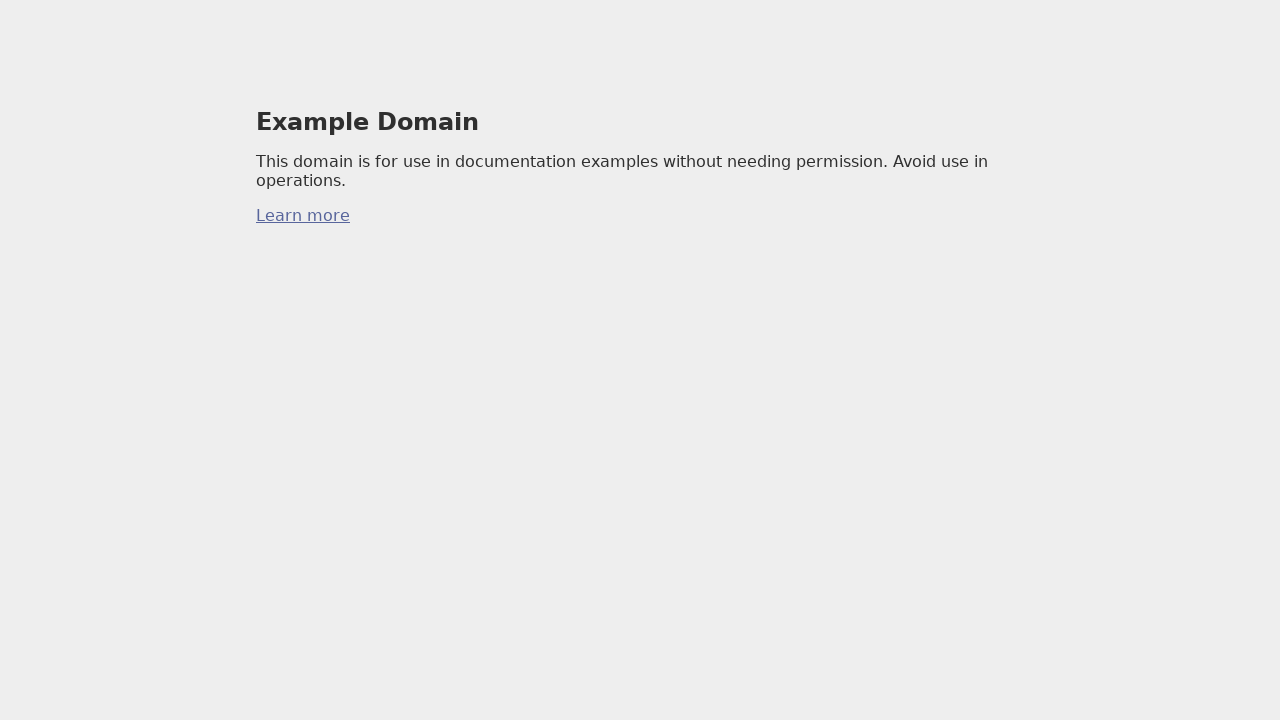

Clicked link to navigate to second page at (303, 216) on a
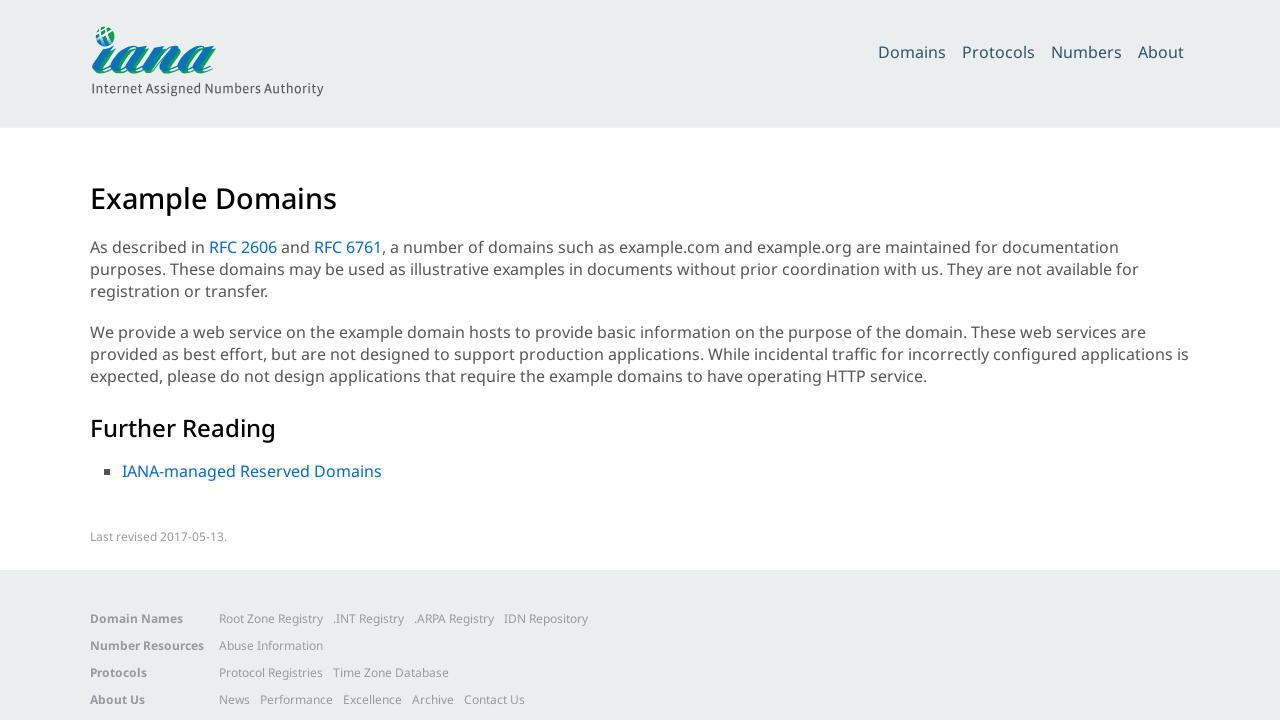

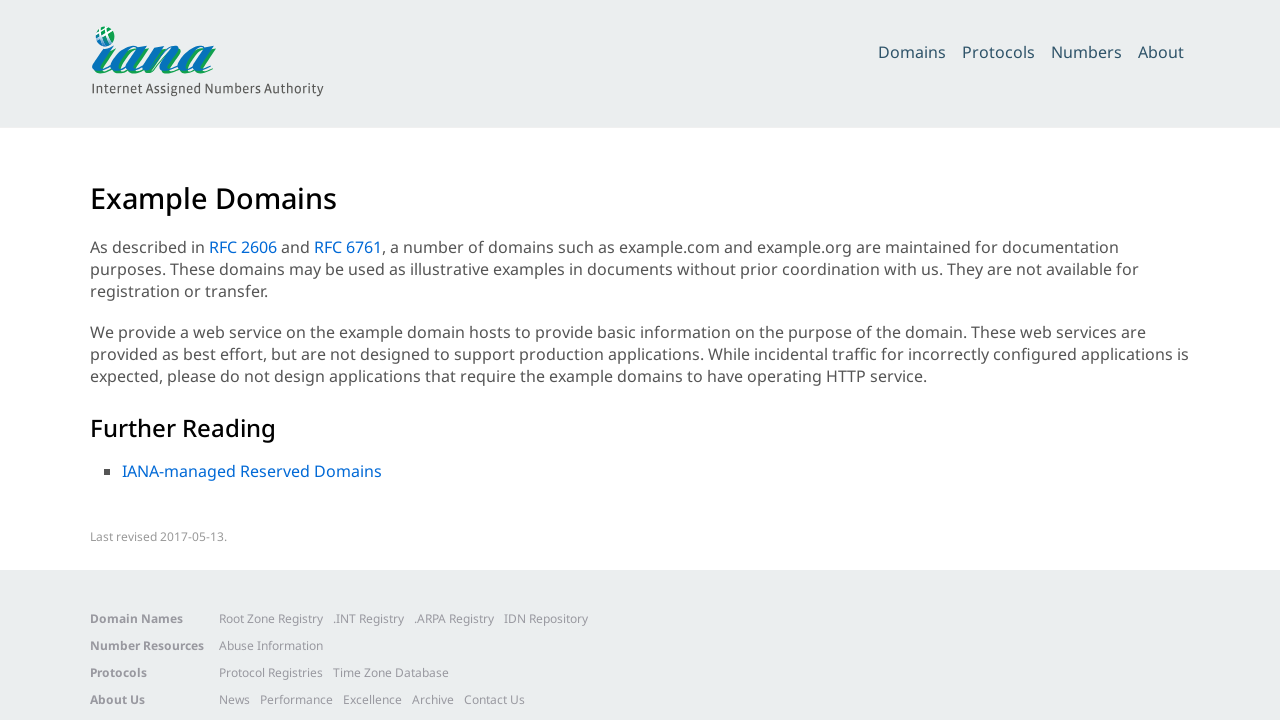